Tests table sorting by clicking the Due column header twice and verifying the values are sorted in descending order

Starting URL: http://the-internet.herokuapp.com/tables

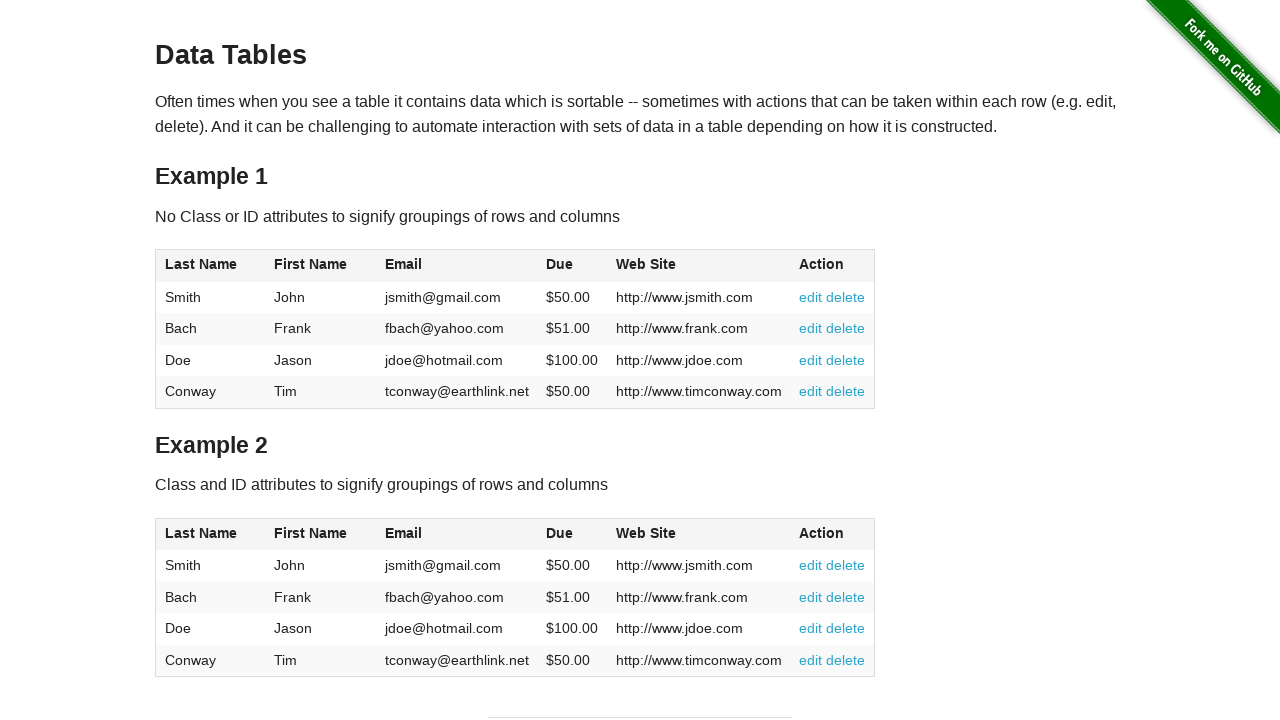

Clicked Due column header for first sort at (572, 266) on #table1 thead tr th:nth-of-type(4)
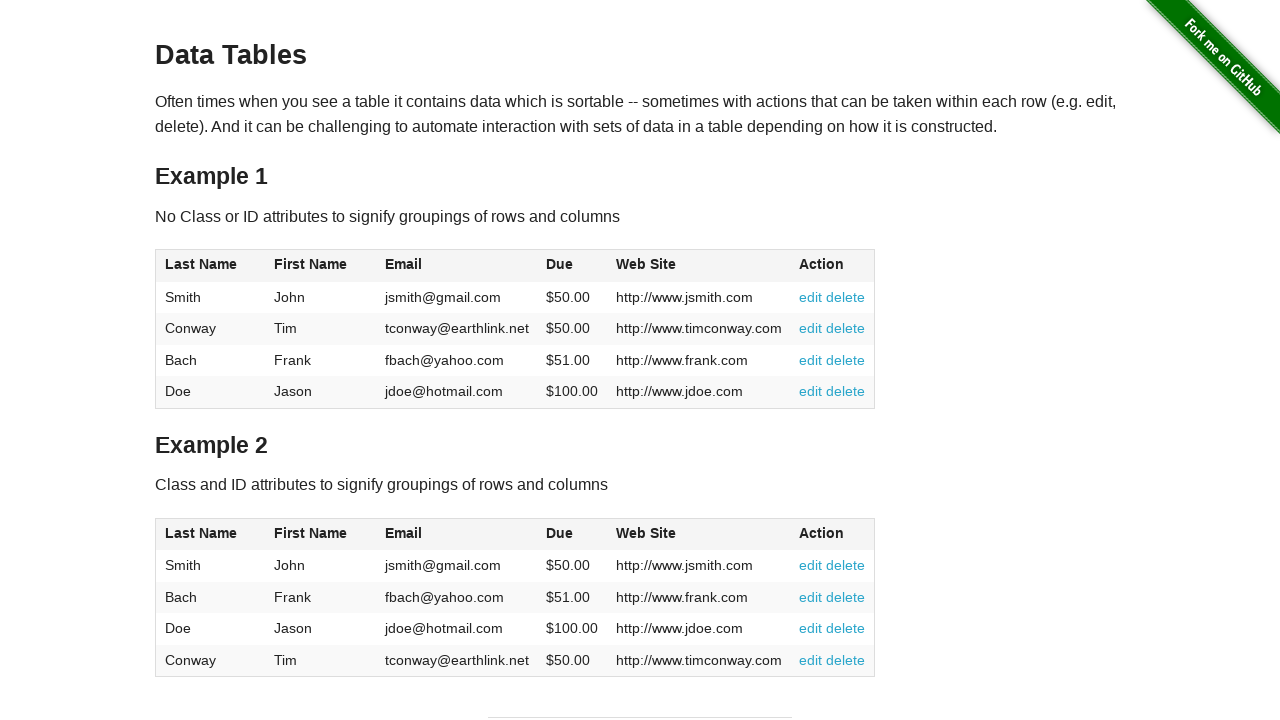

Clicked Due column header for second sort to enable descending order at (572, 266) on #table1 thead tr th:nth-of-type(4)
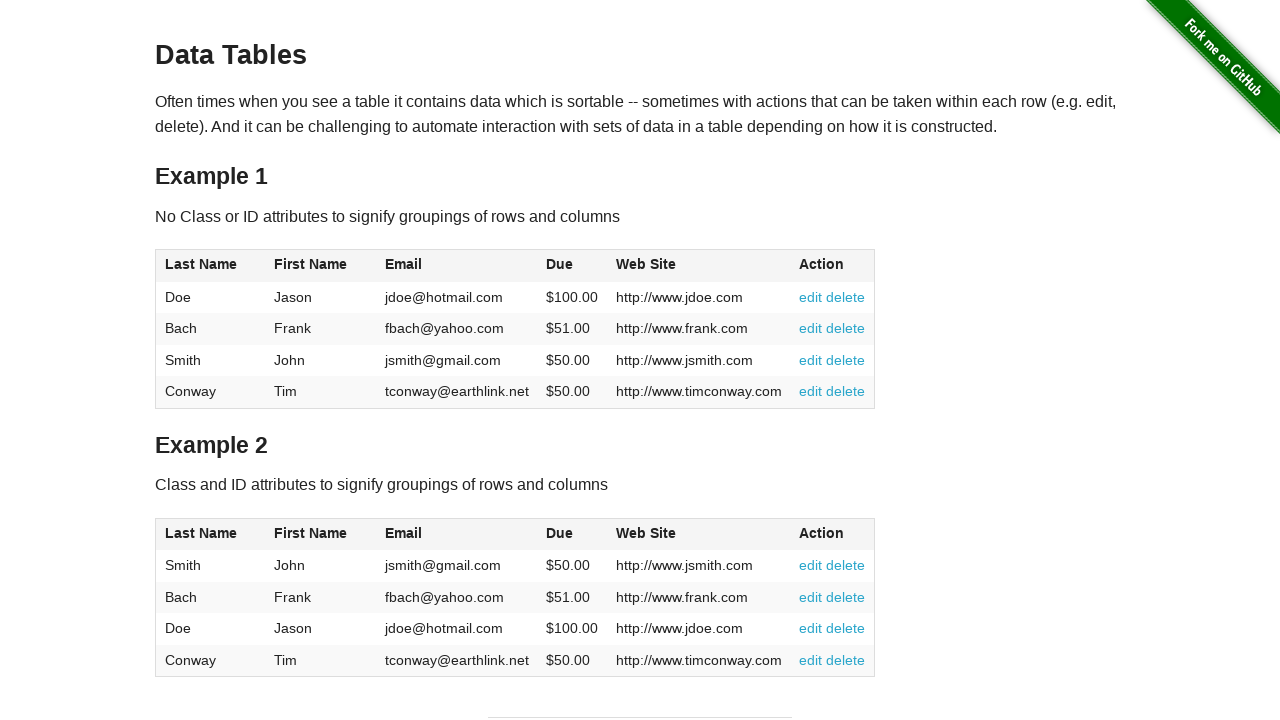

Table Due column values are present
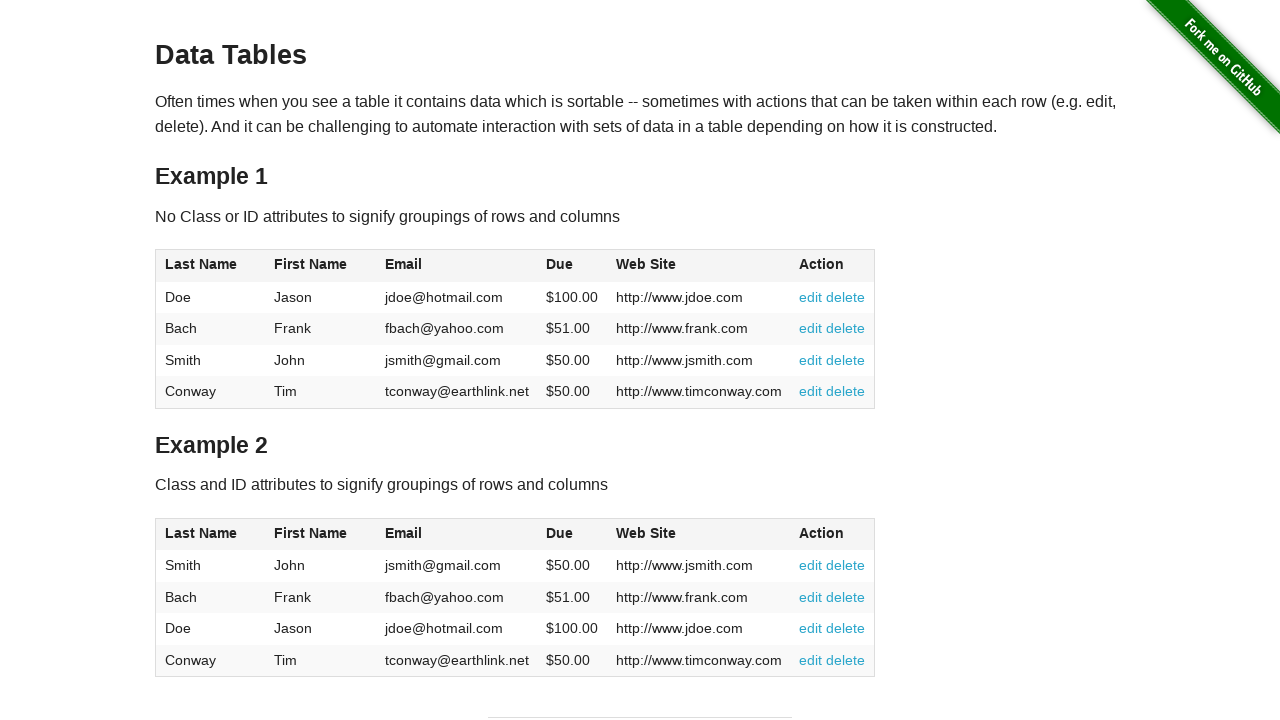

Retrieved all Due column values from table
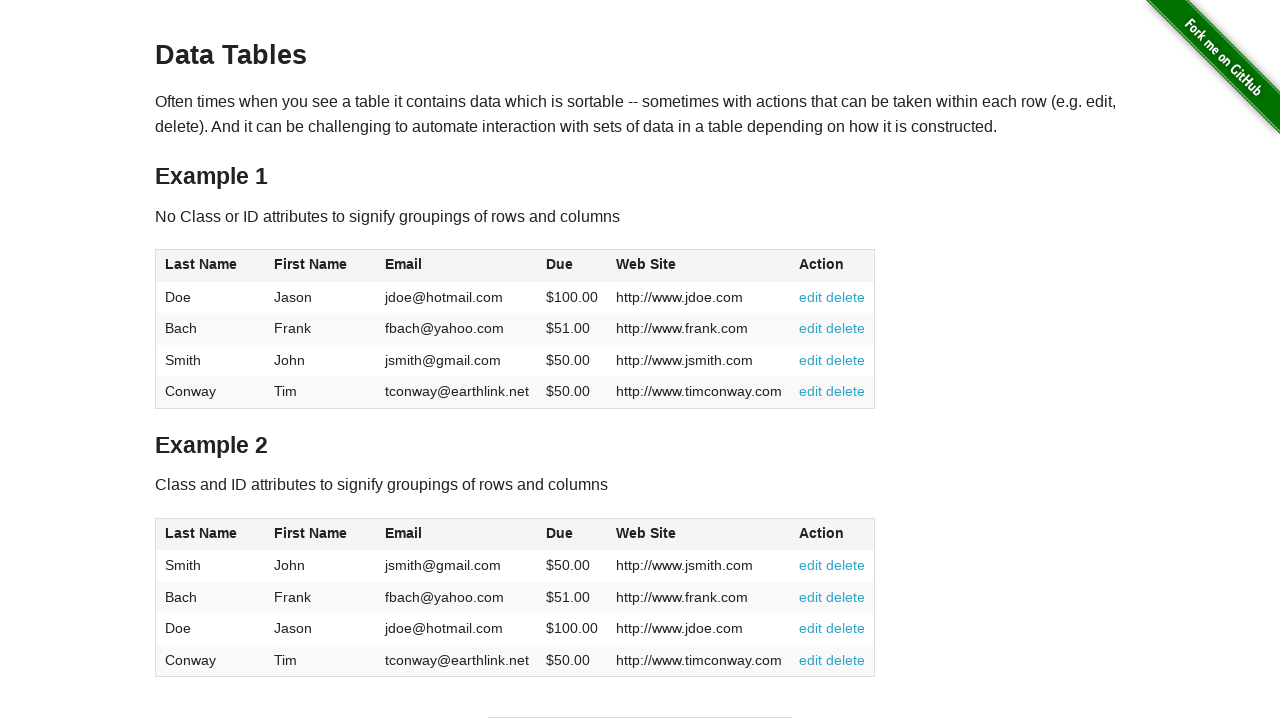

Verified Due column values are sorted in descending order
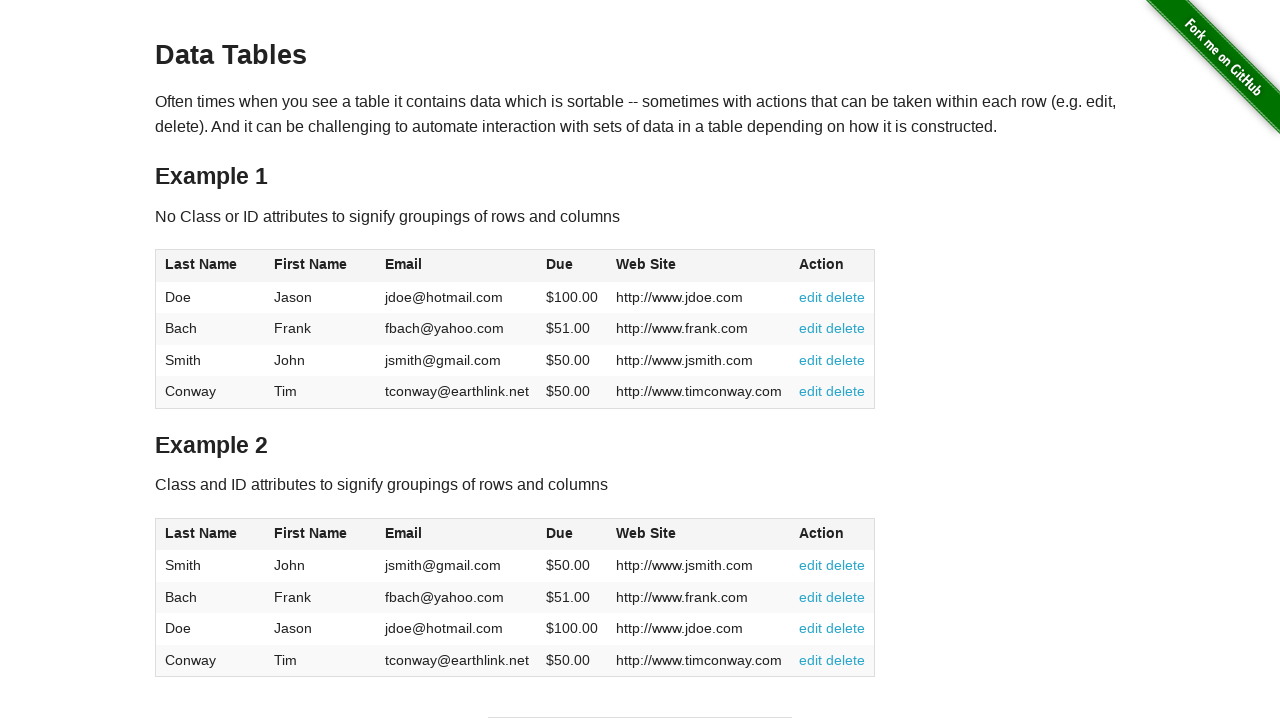

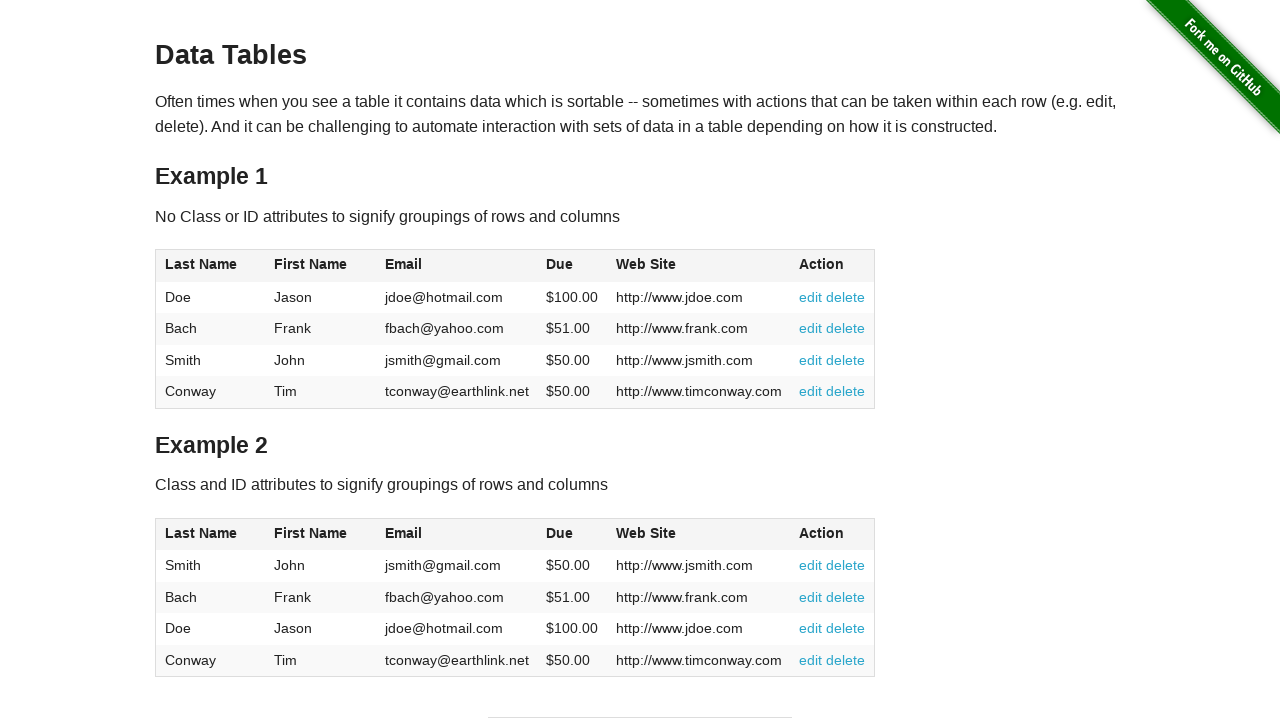